Tests drag and drop functionality within an iframe by dragging a draggable element onto a droppable target

Starting URL: https://jqueryui.com/droppable/

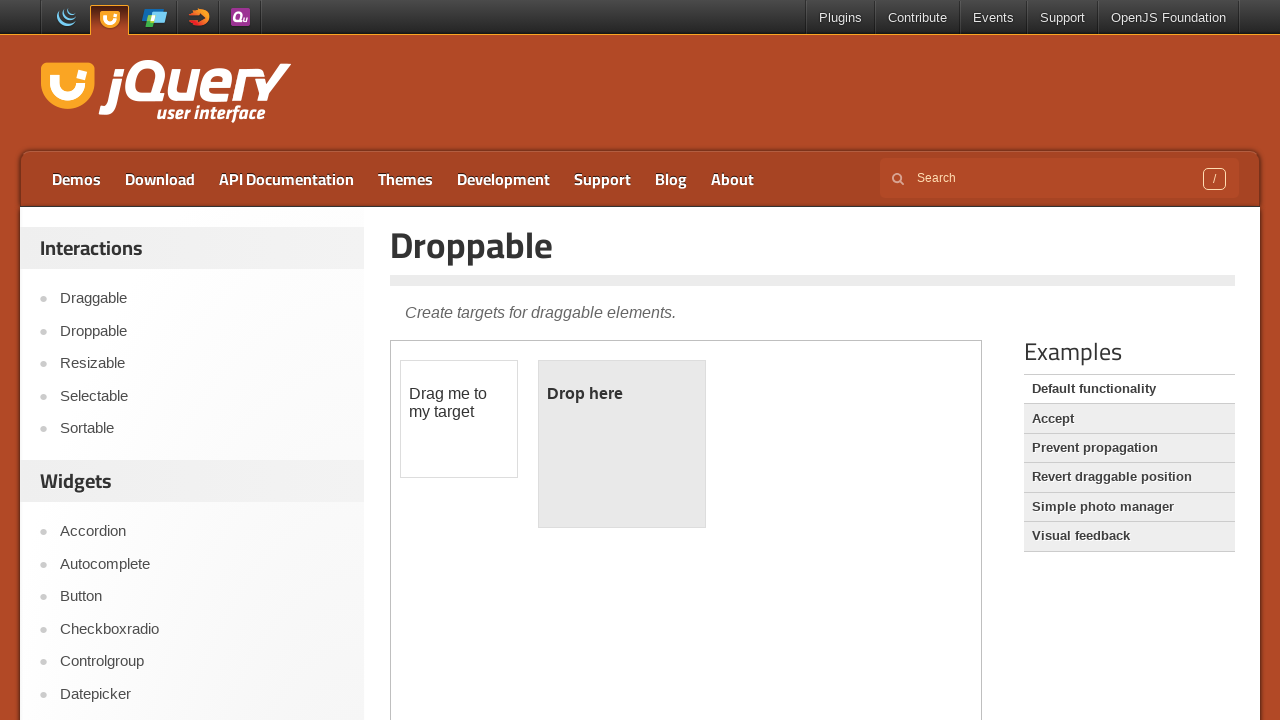

Located the demo iframe containing drag and drop elements
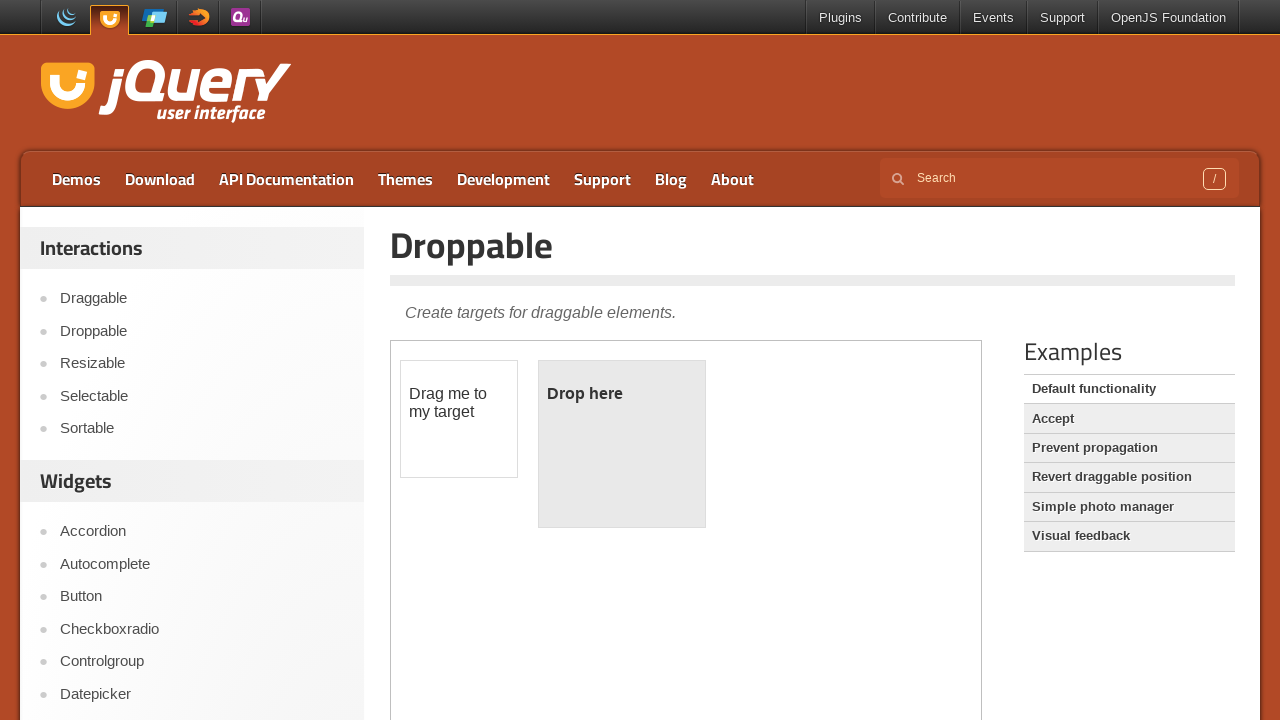

Located the draggable element within the iframe
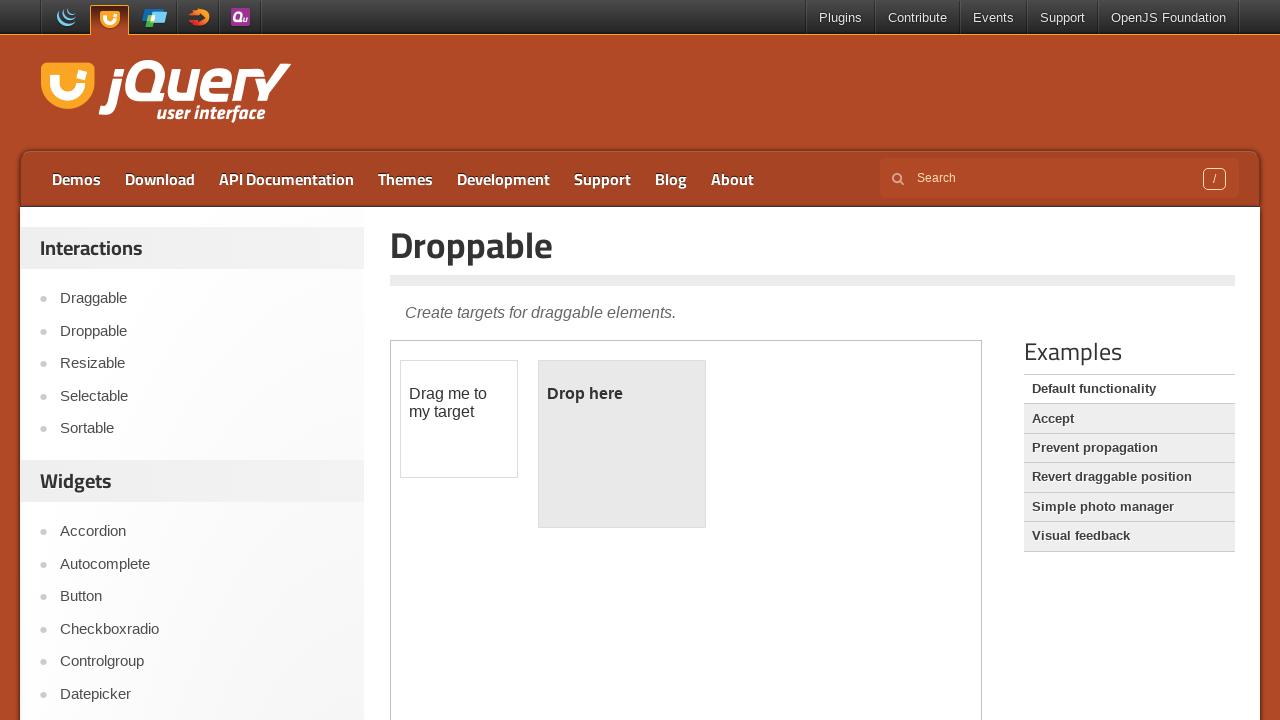

Located the droppable target element within the iframe
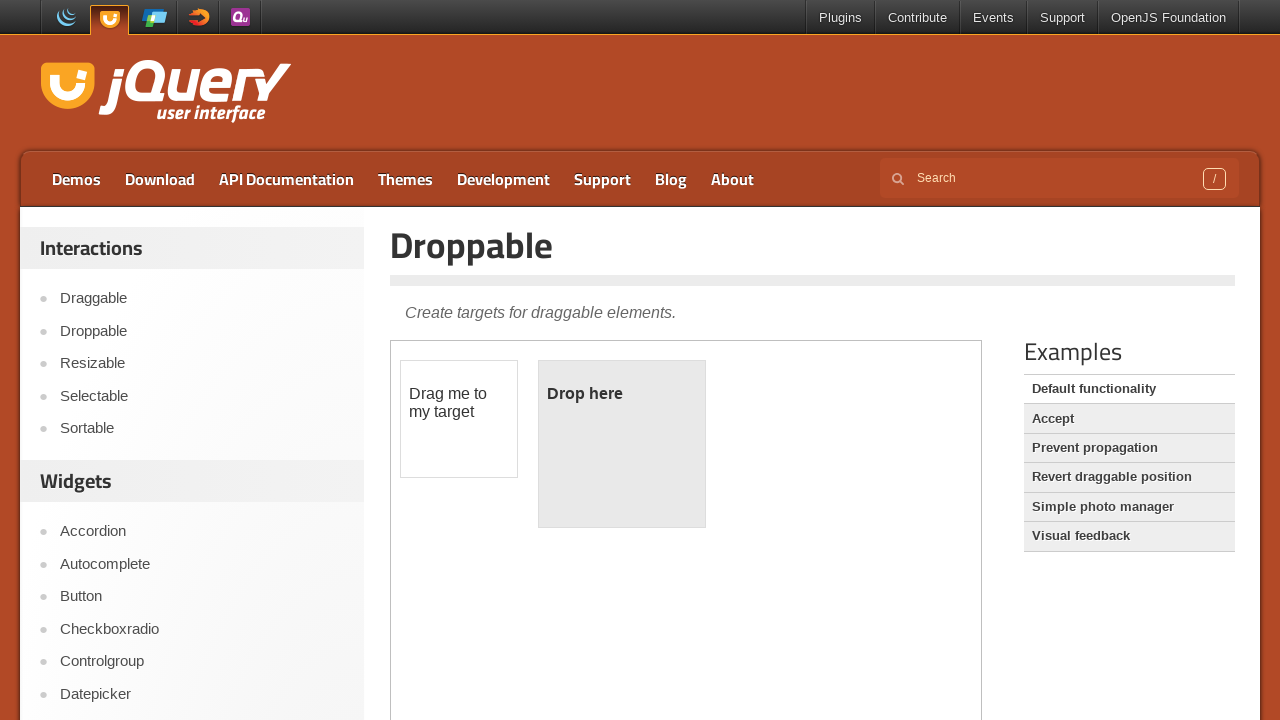

Dragged the draggable element onto the droppable target at (622, 444)
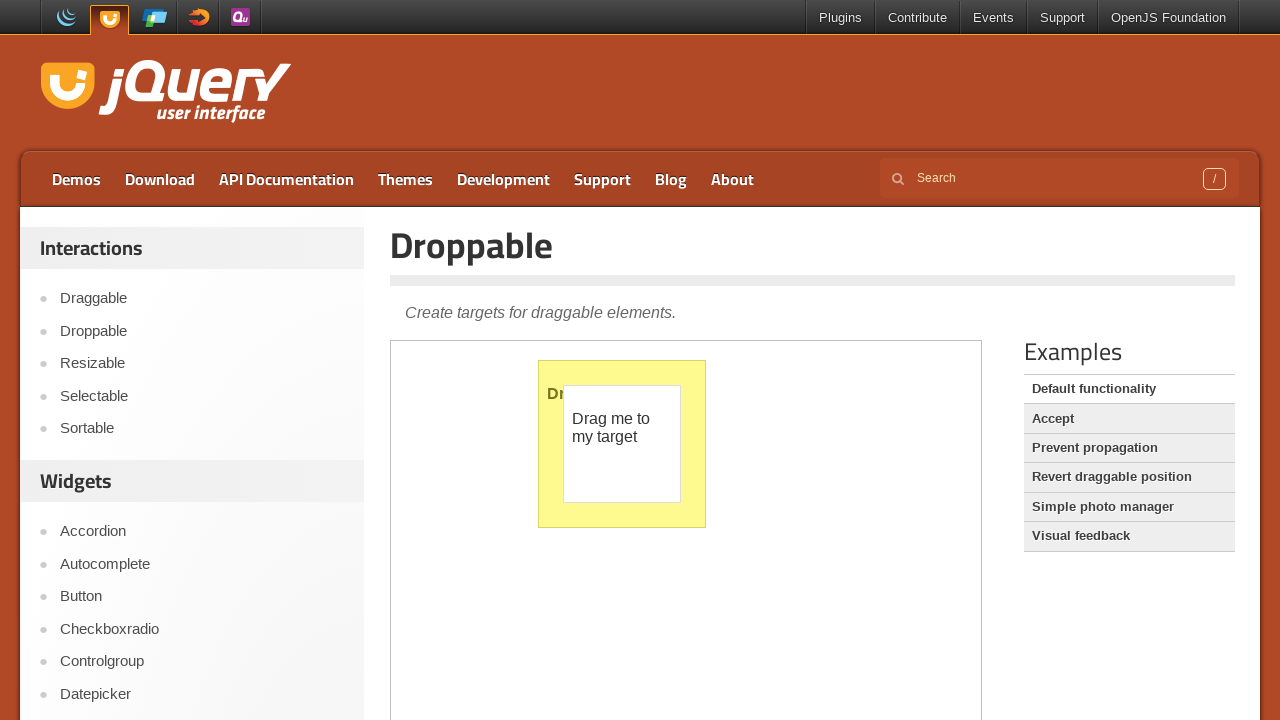

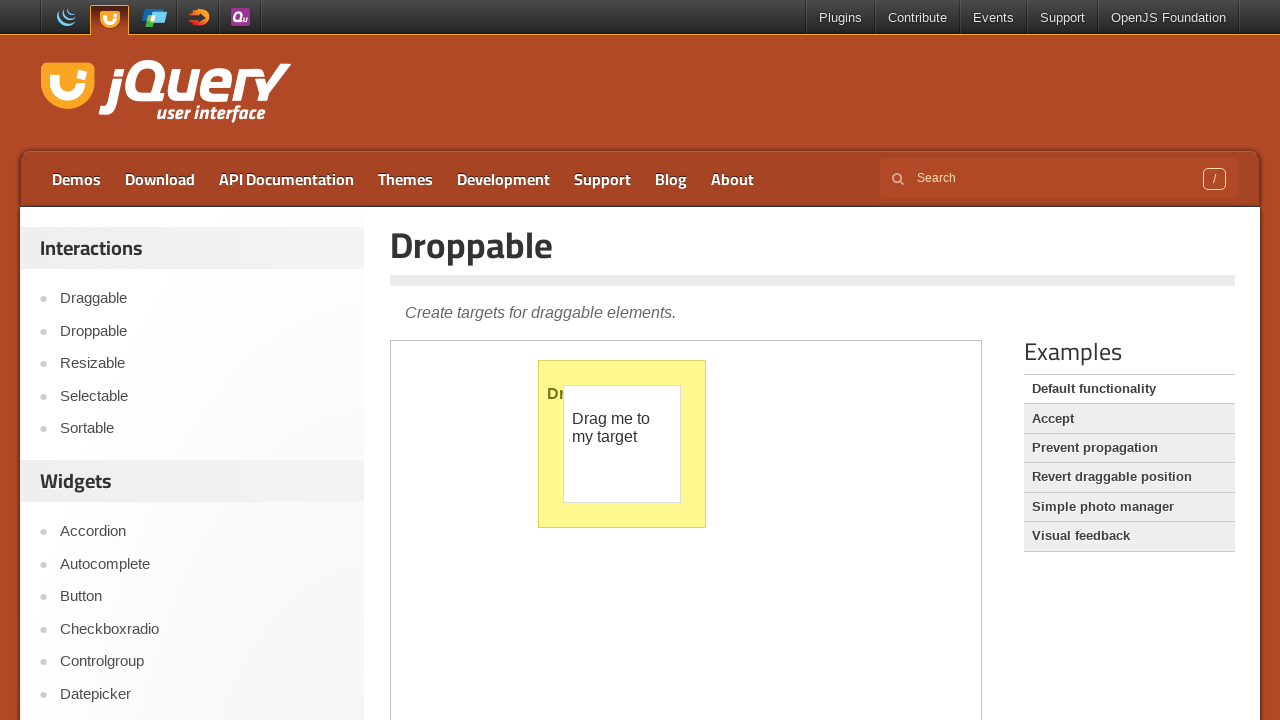